Tests that new items are appended to the bottom of the todo list by creating 3 items

Starting URL: https://demo.playwright.dev/todomvc

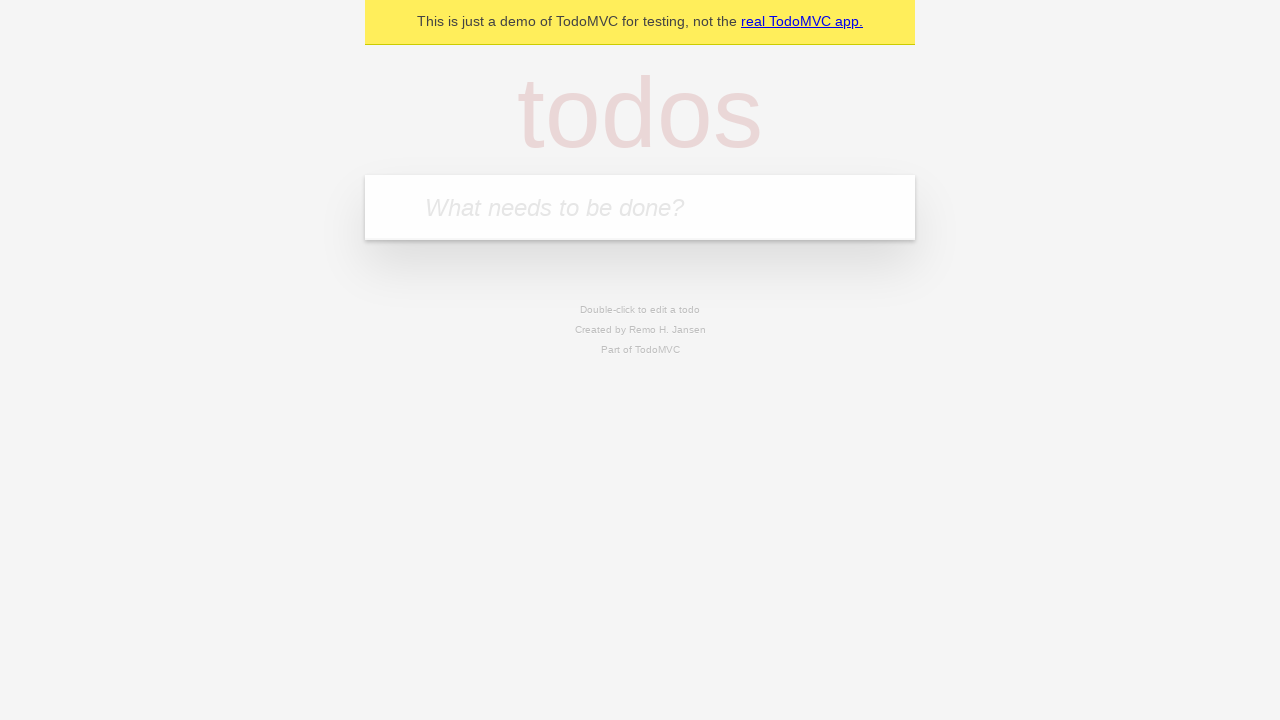

Located the todo input field with placeholder 'What needs to be done?'
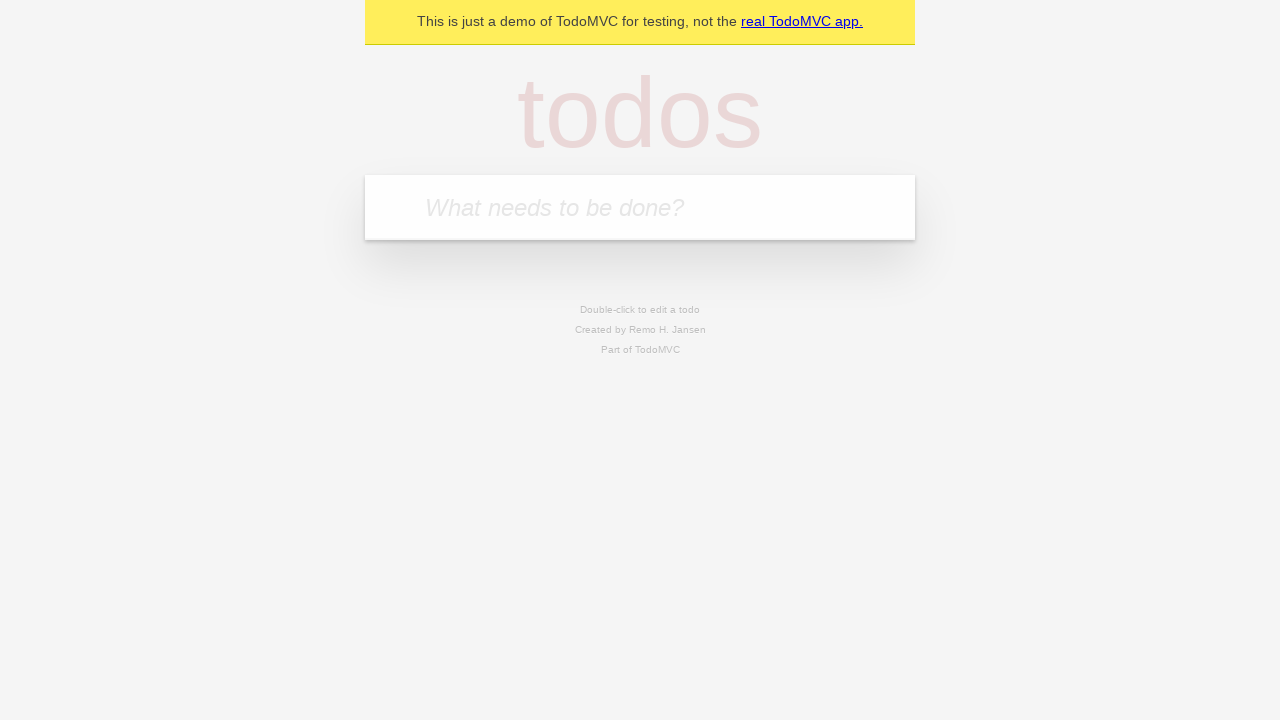

Filled todo input field with 'buy some cheese' on internal:attr=[placeholder="What needs to be done?"i]
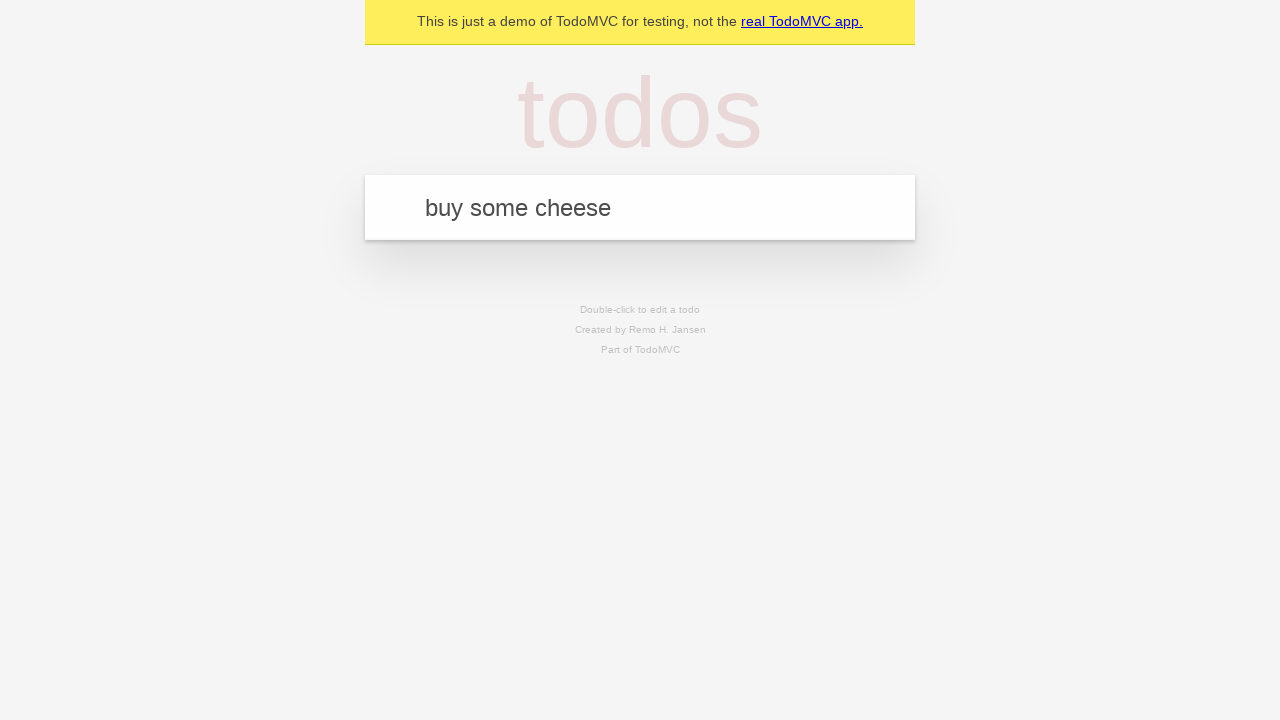

Pressed Enter to add todo item 'buy some cheese' on internal:attr=[placeholder="What needs to be done?"i]
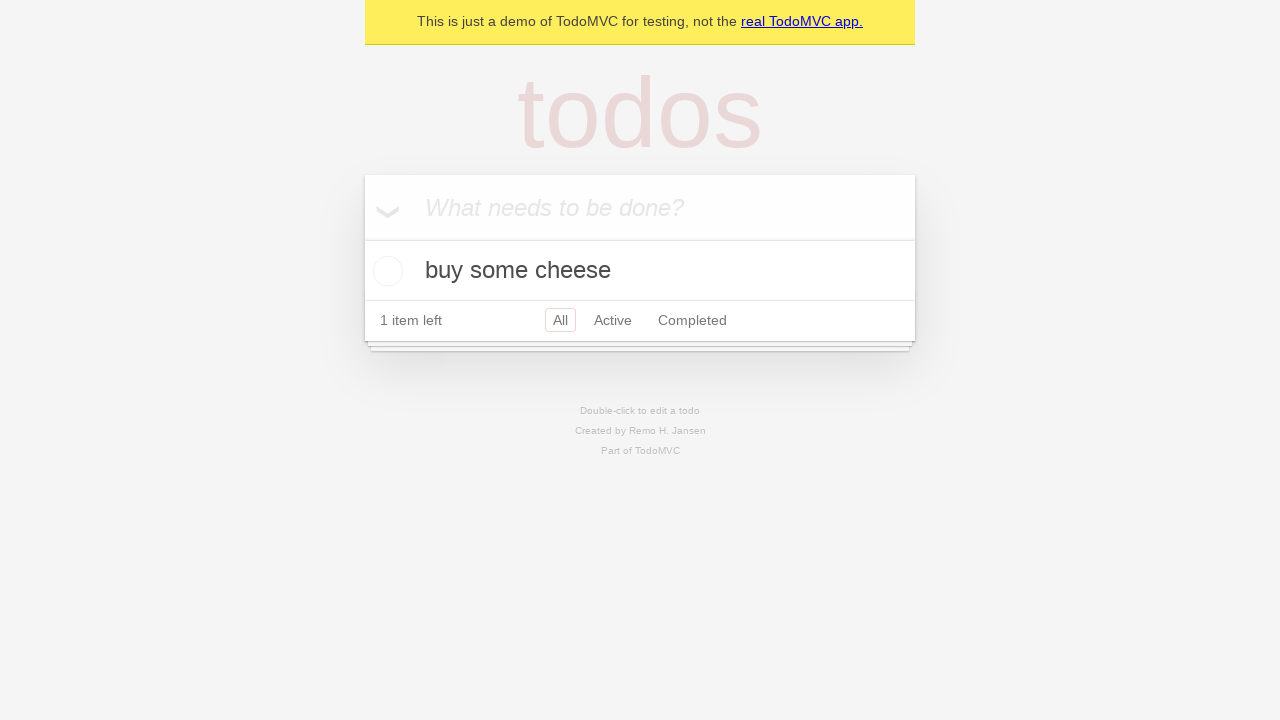

Filled todo input field with 'feed the cat' on internal:attr=[placeholder="What needs to be done?"i]
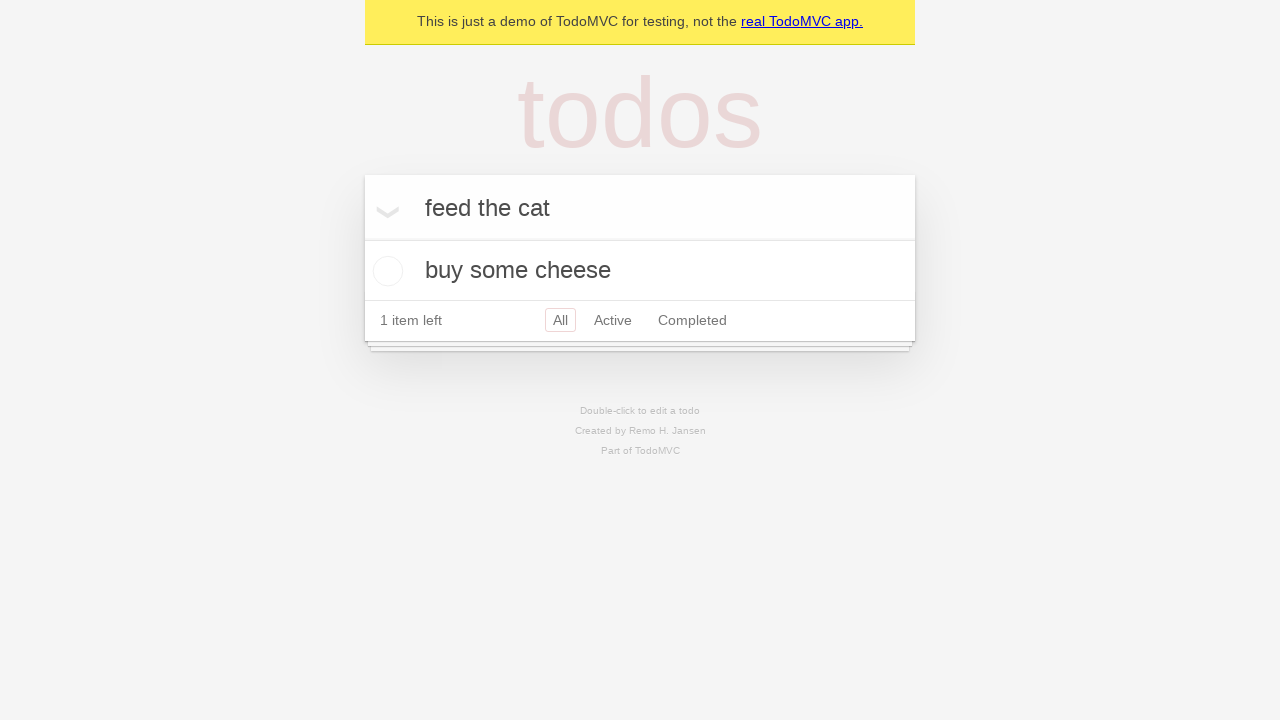

Pressed Enter to add todo item 'feed the cat' on internal:attr=[placeholder="What needs to be done?"i]
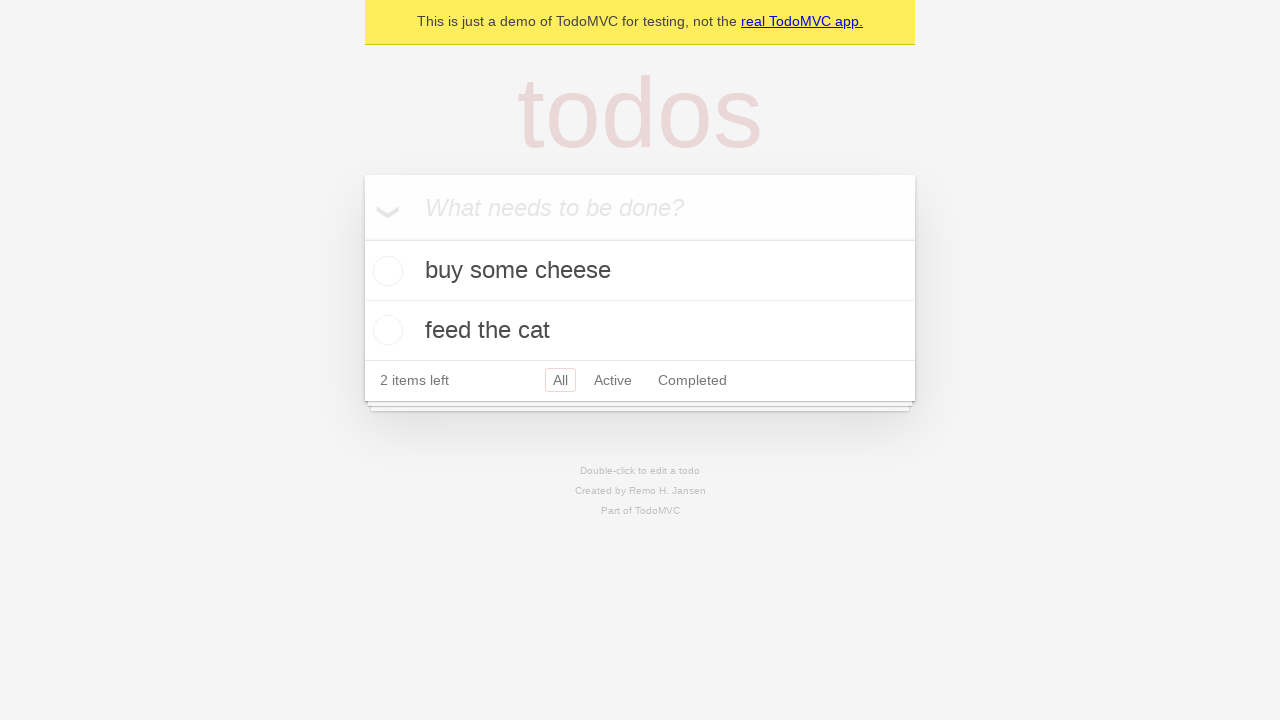

Filled todo input field with 'book a doctors appointment' on internal:attr=[placeholder="What needs to be done?"i]
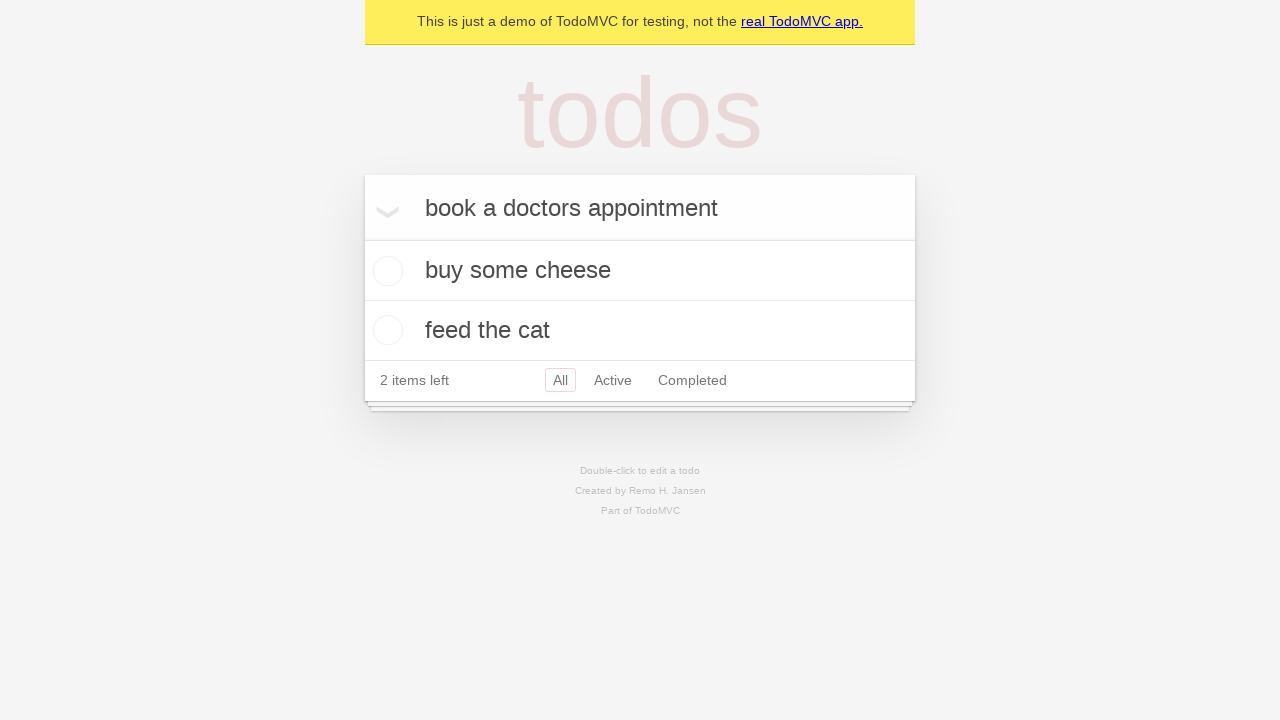

Pressed Enter to add todo item 'book a doctors appointment' on internal:attr=[placeholder="What needs to be done?"i]
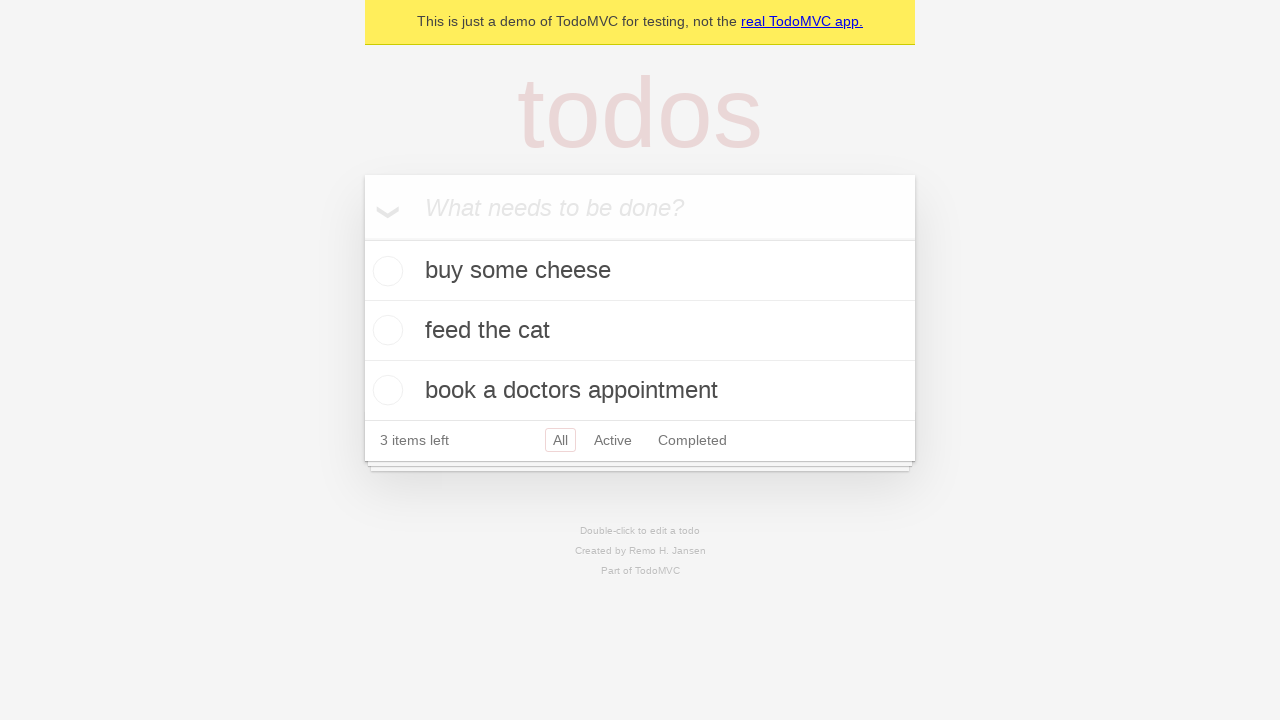

Waited for todo count element to appear - all 3 items have been added to the list
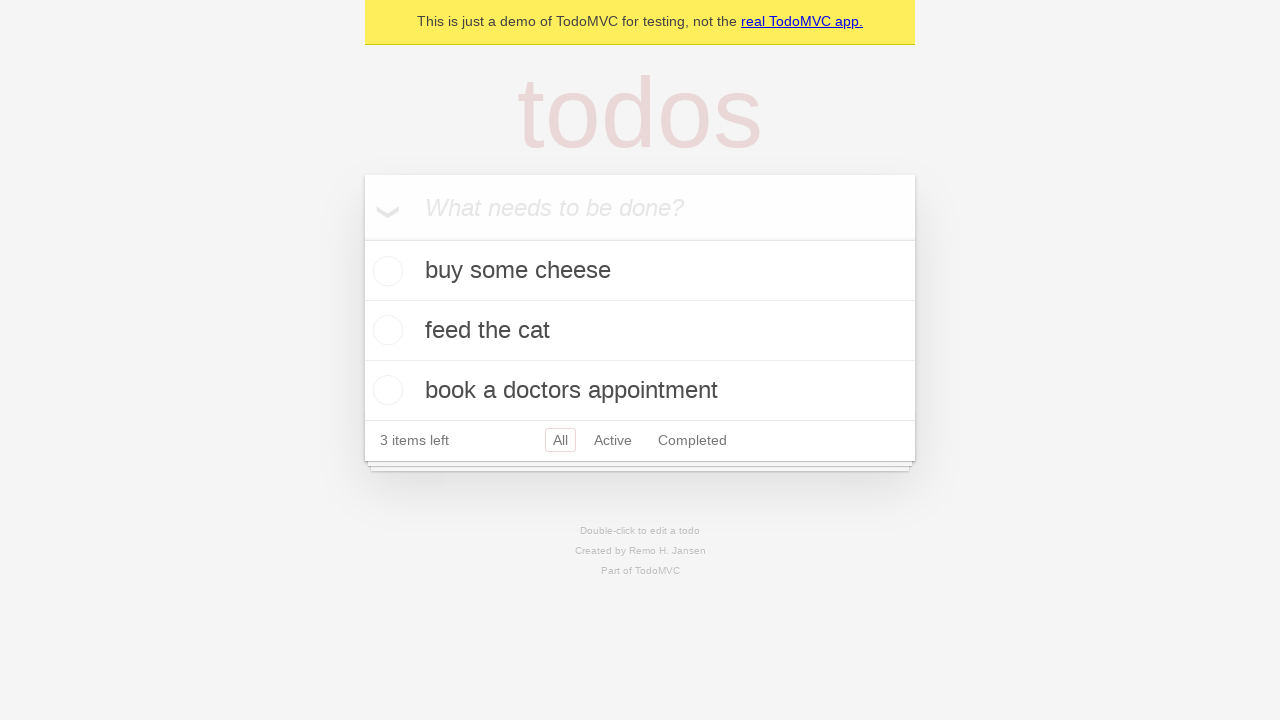

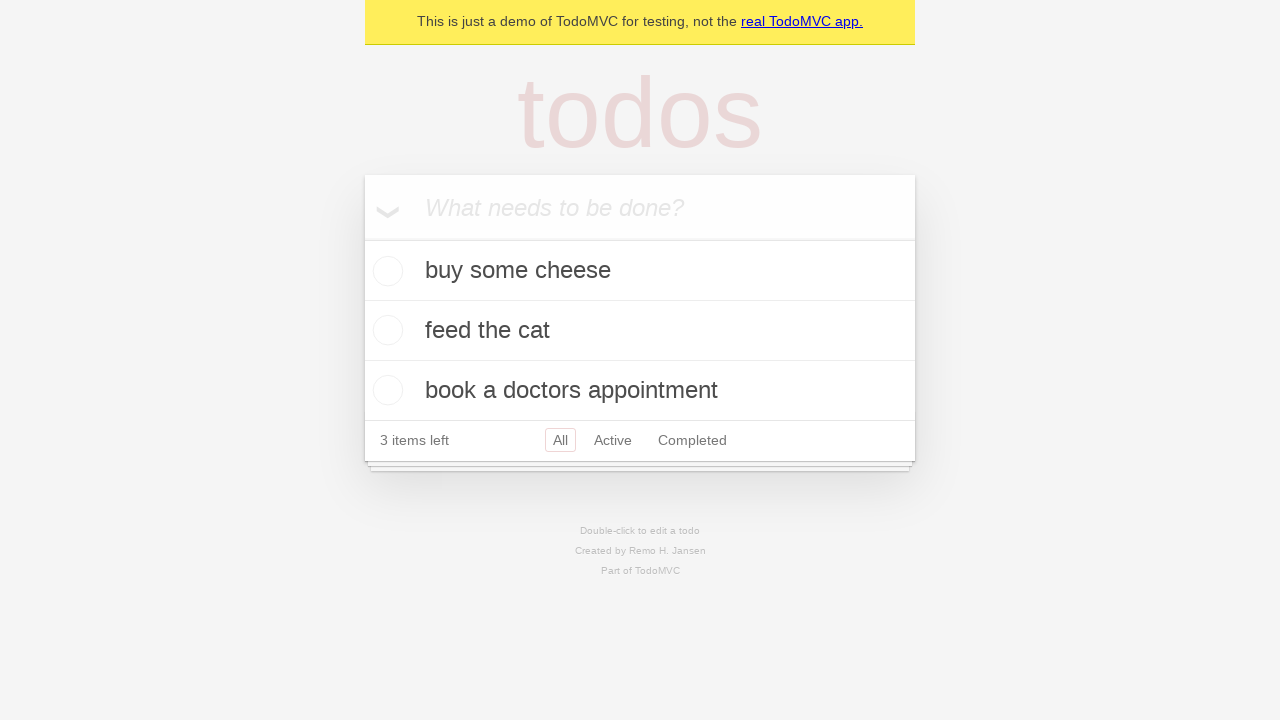